Tests account registration form by filling out personal information fields including name, title, gender, employment status, username, email, and password on a demo banking application.

Starting URL: https://uibank.uipath.com/register-account

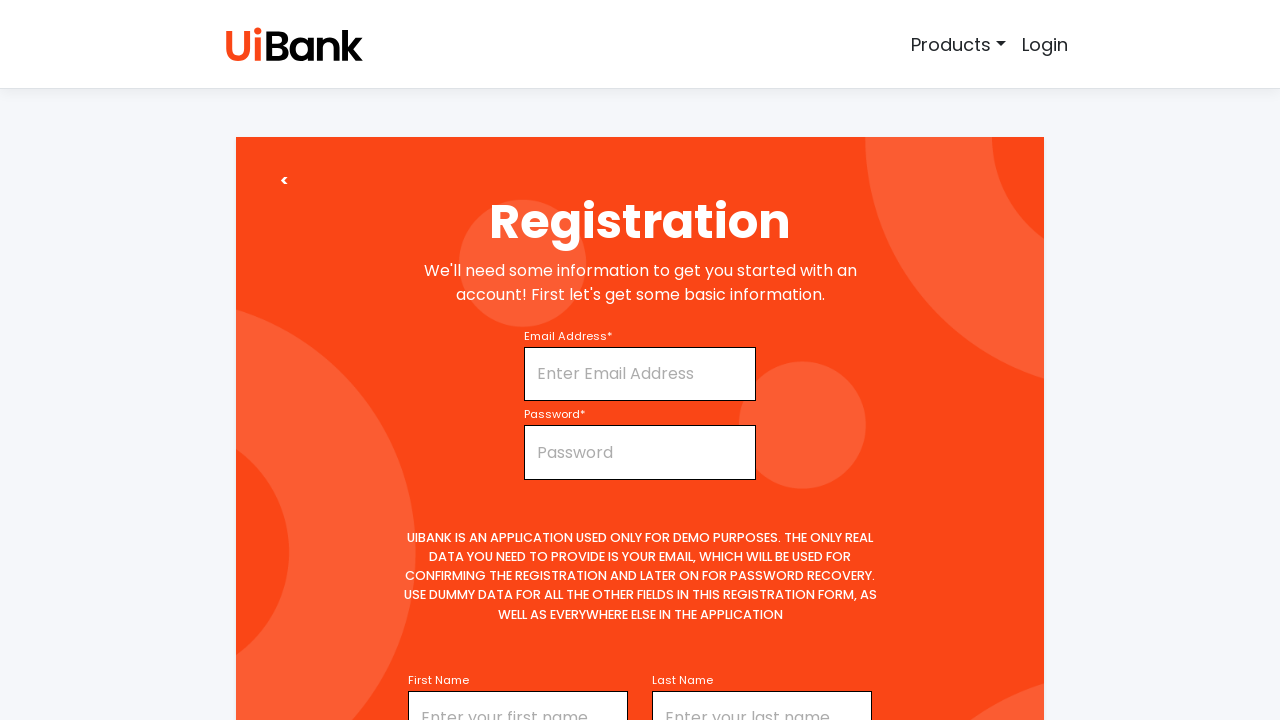

Filled first name field with 'Marcus' on input#firstName
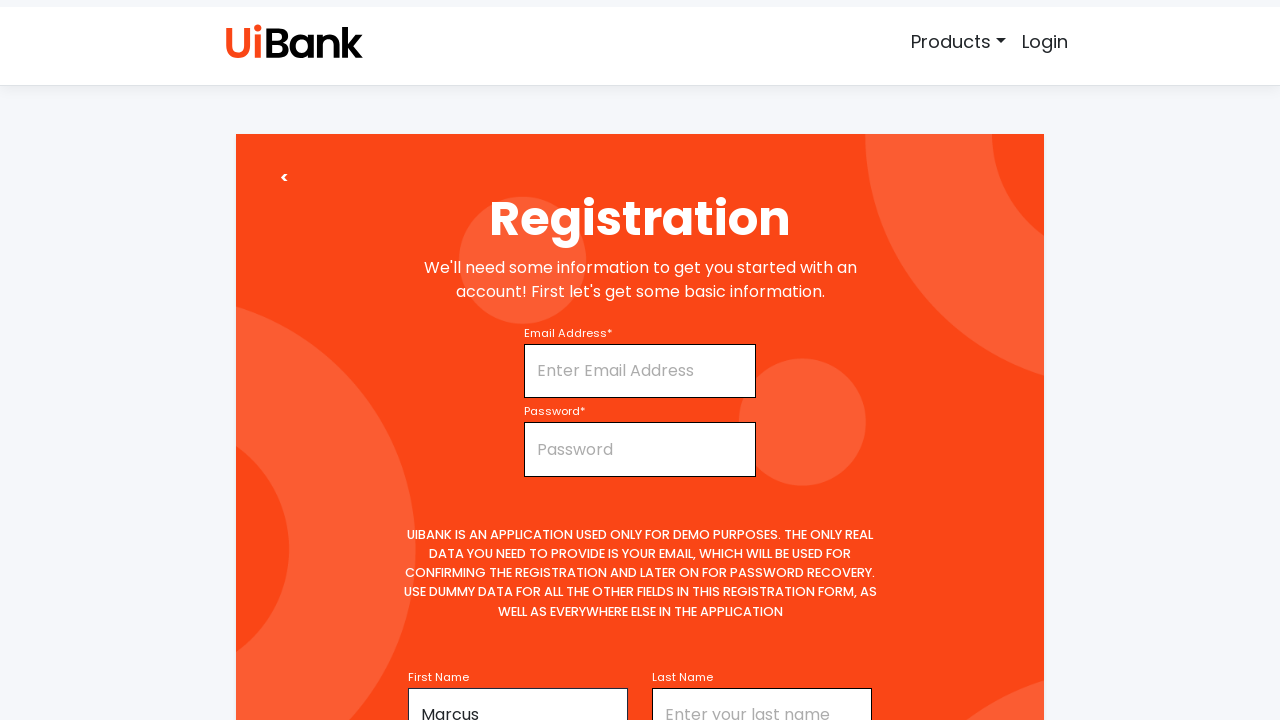

Selected 'Mr' from title dropdown on select#title
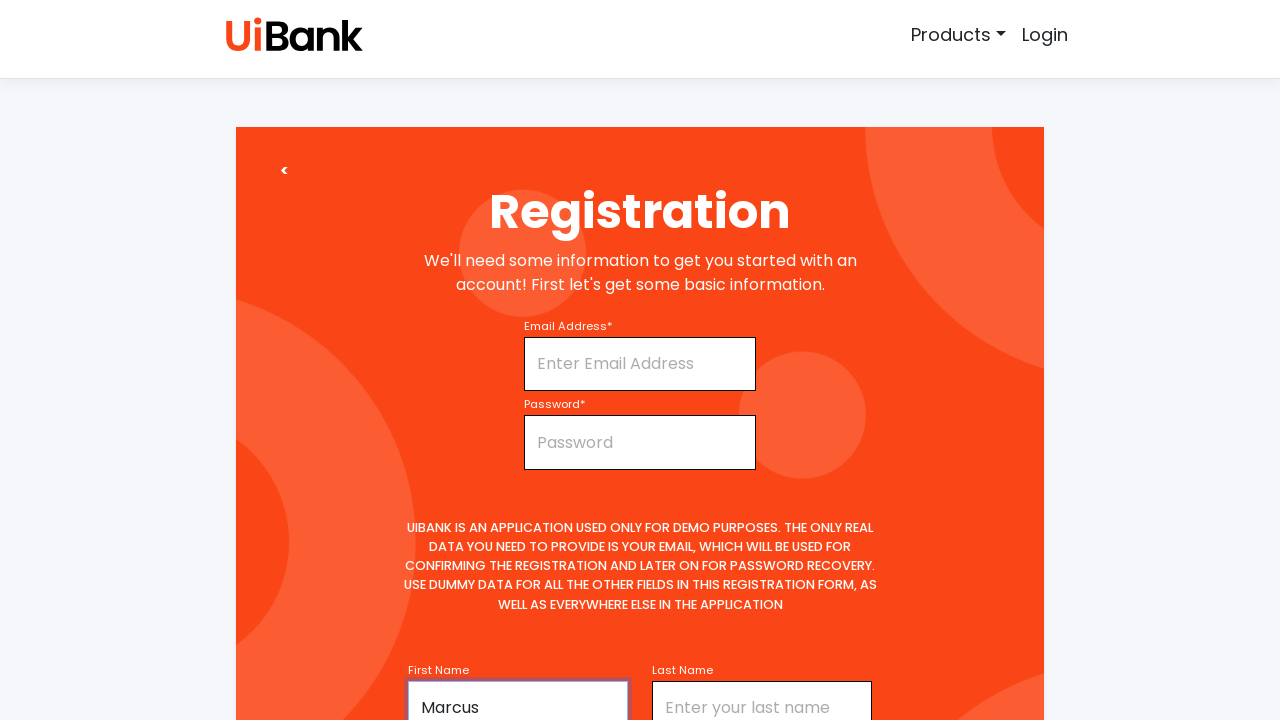

Filled middle name field with 'J' on input#middleName
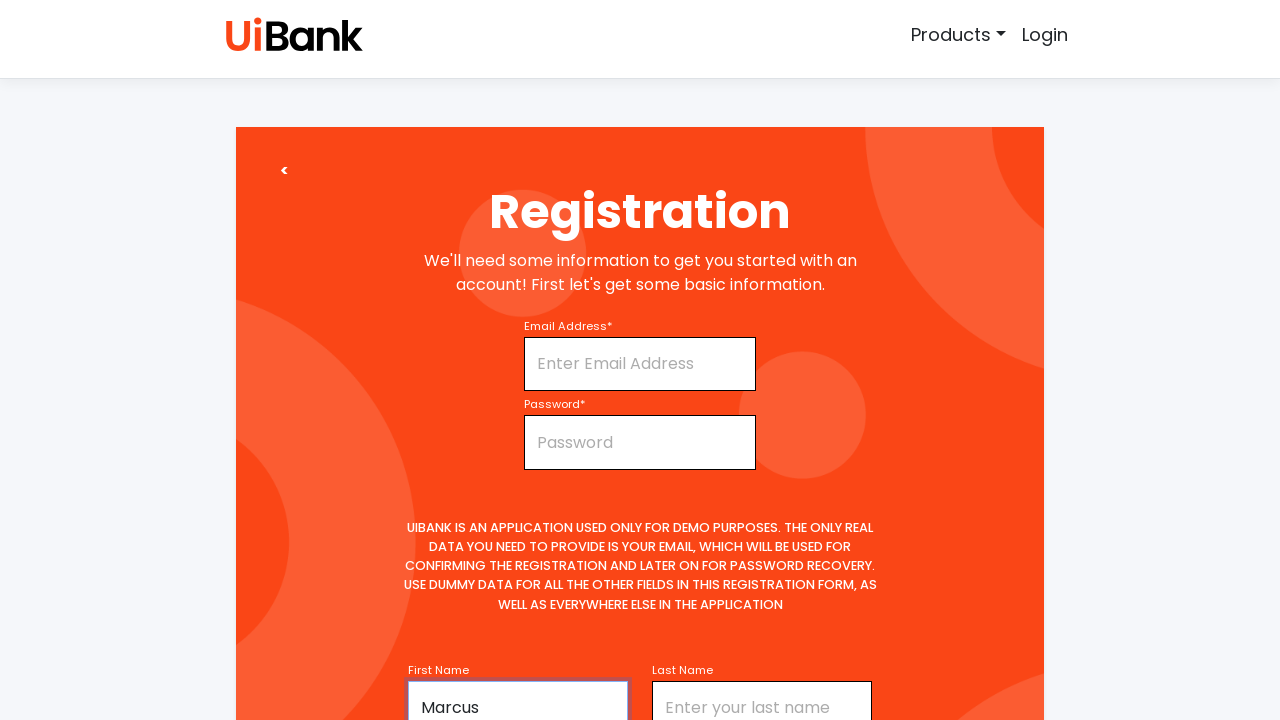

Filled last name field with 'Thompson' on input#lastName
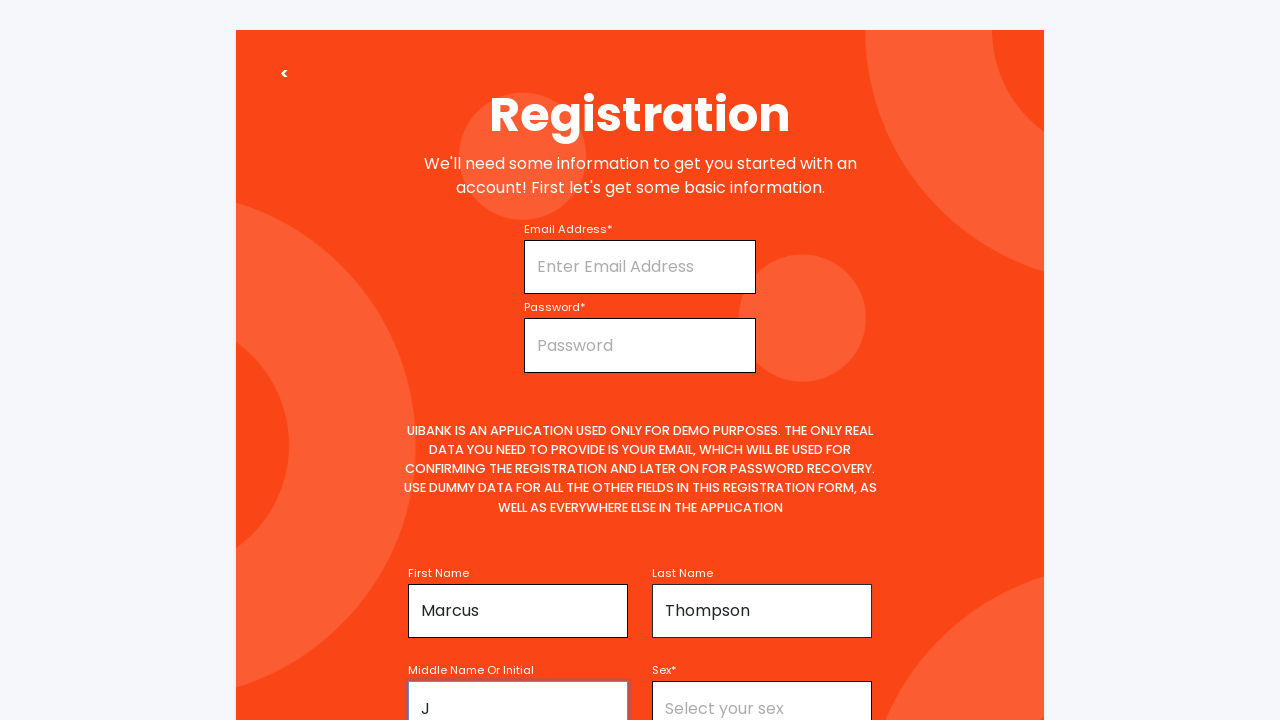

Selected 'Male' from gender dropdown on select#sex
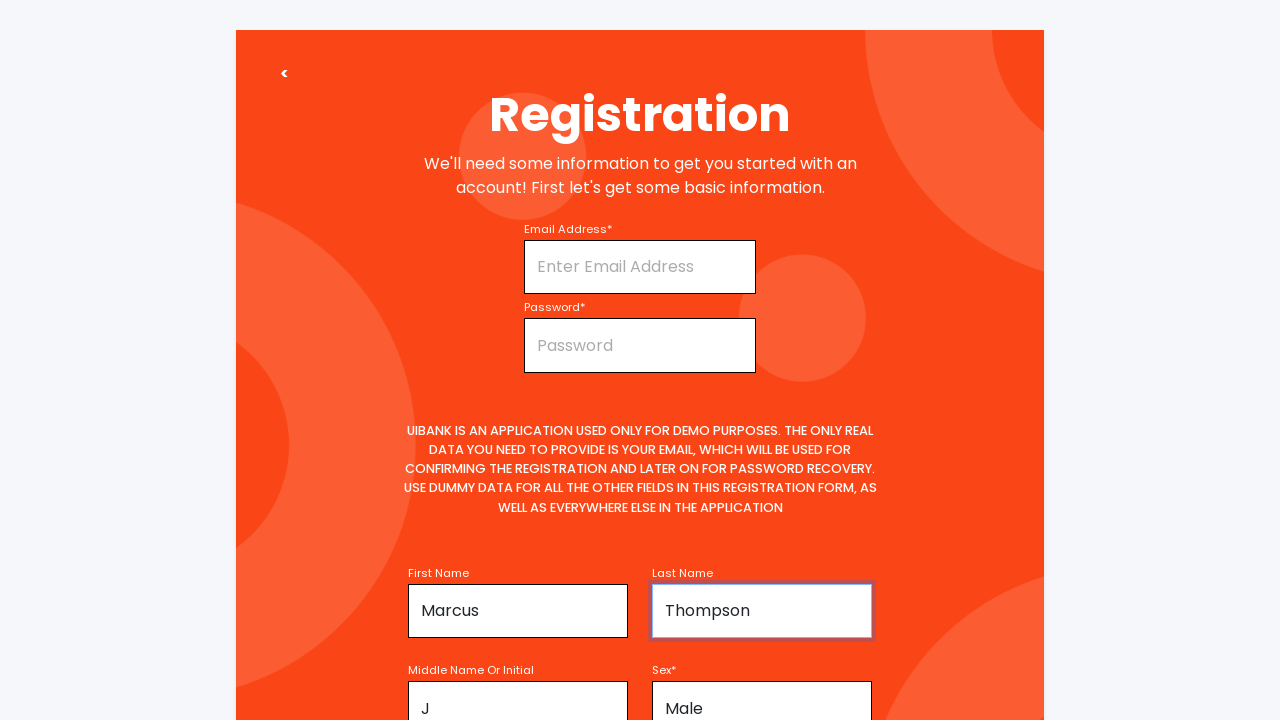

Selected 'Unemployed' from employment status dropdown on select#employmentStatus
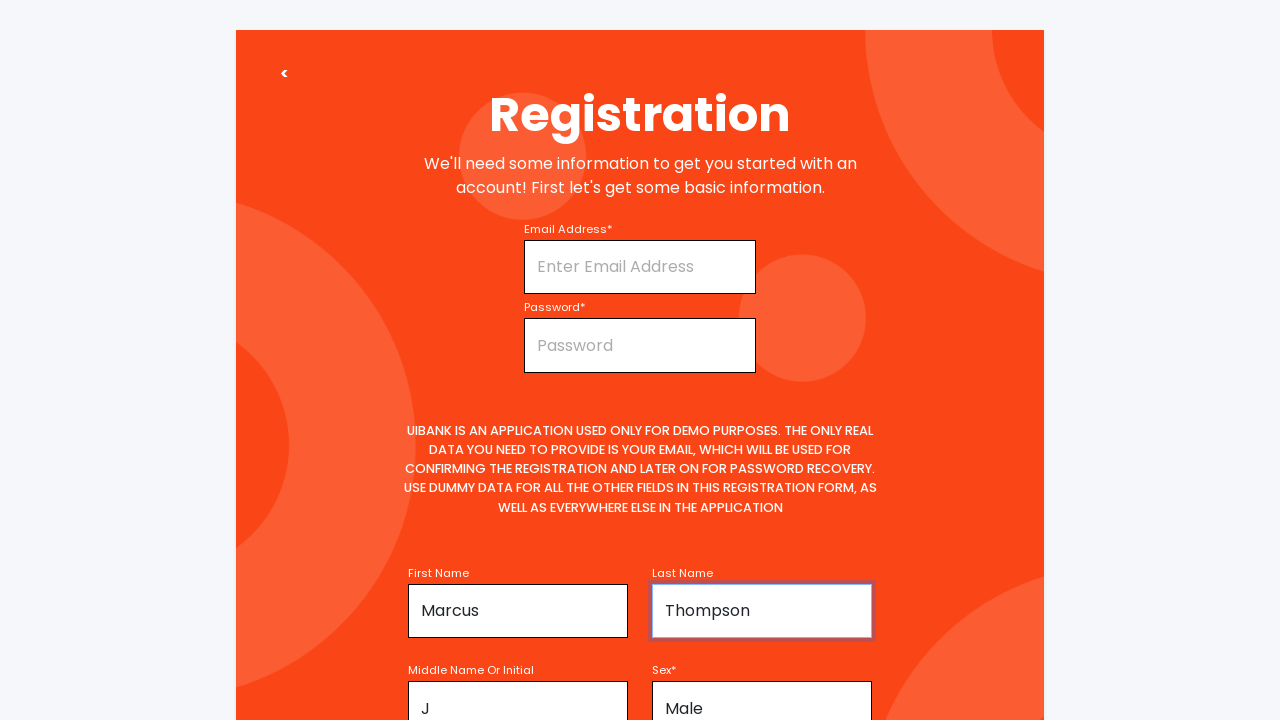

Filled username field with 'MarcusThompson2024' on input#username
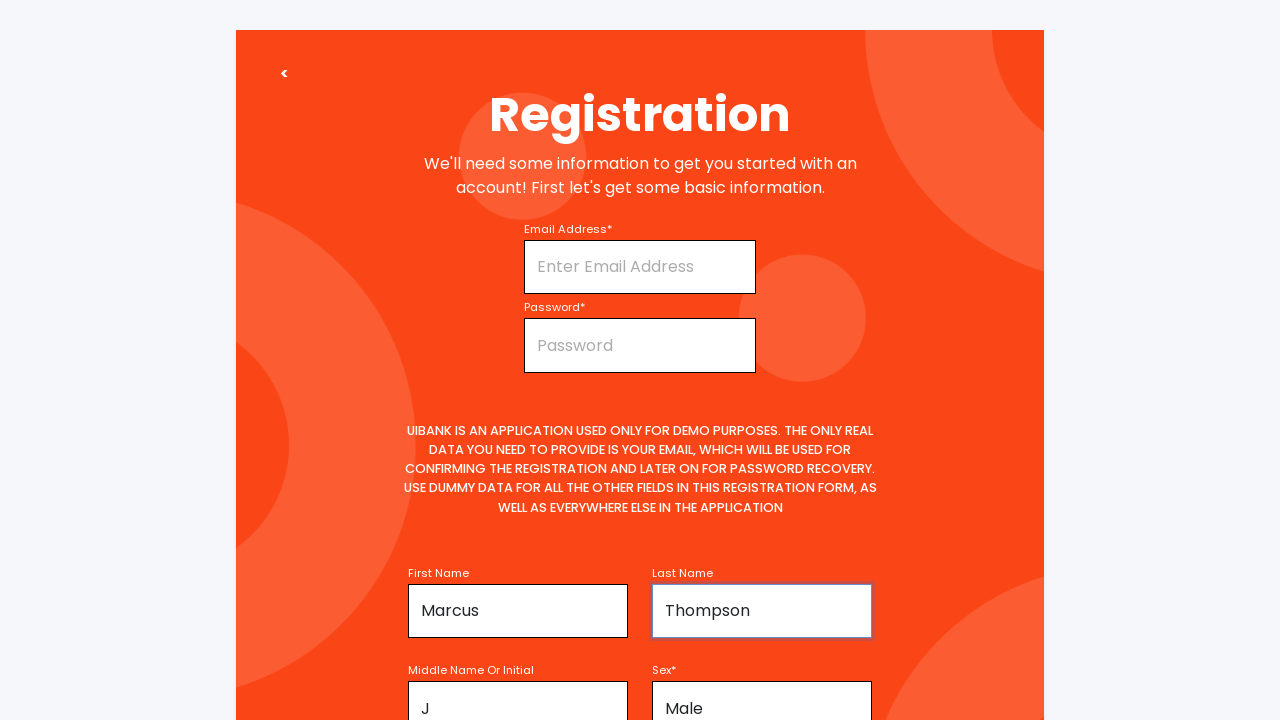

Filled email field with 'marcus.thompson@example.com' on input#email
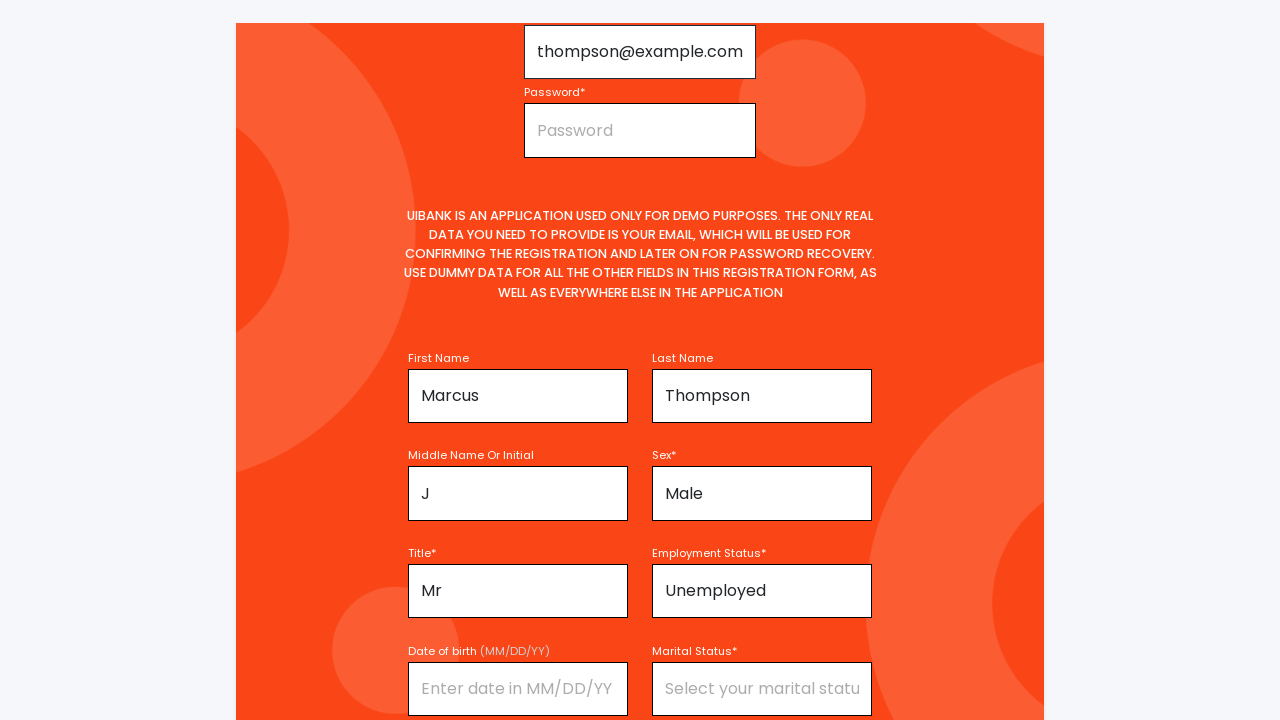

Filled password field with 'TestPass789' on input#password
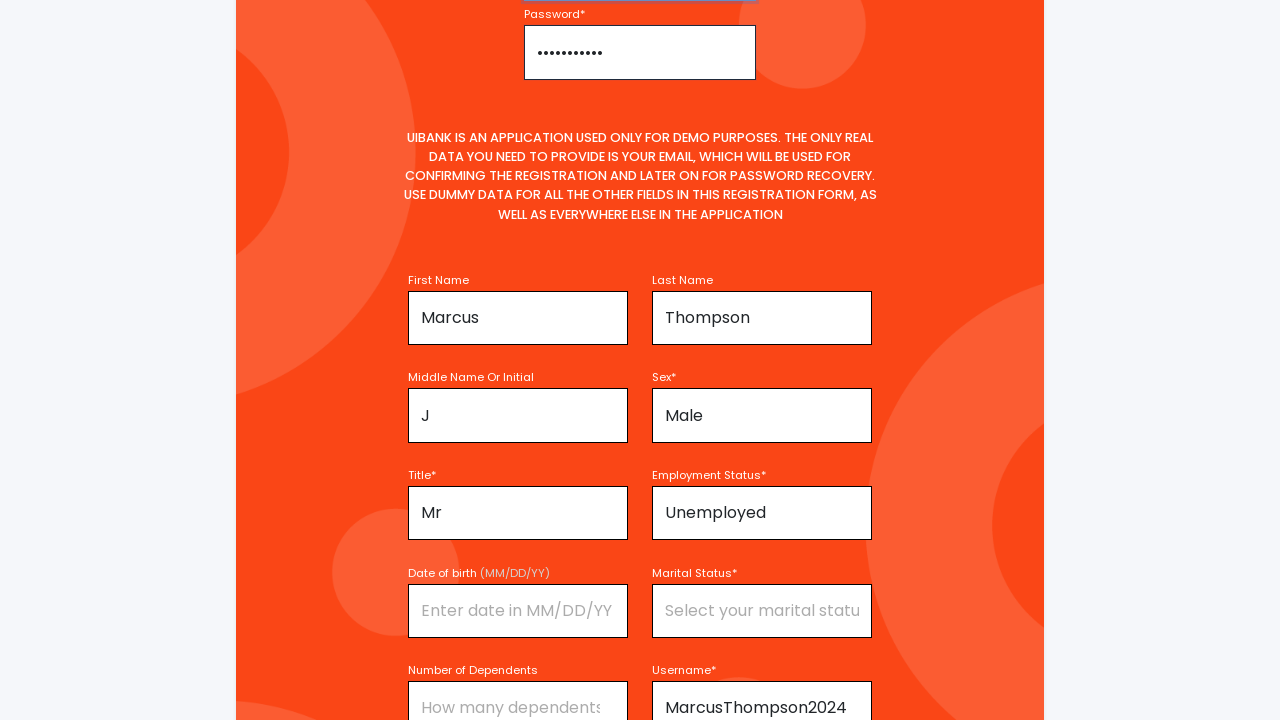

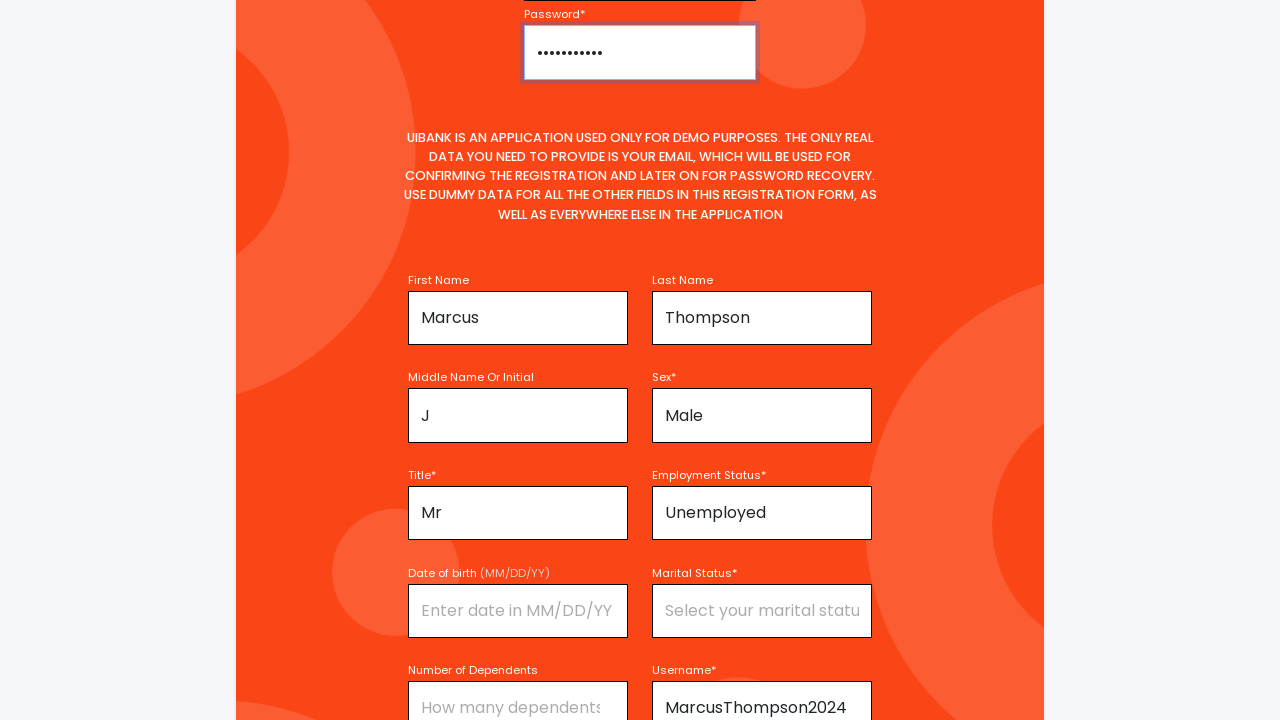